Navigates to the start page and clicks on the 'Impressum' (imprint) link

Starting URL: http://www.oliverklee.de/startseite.html

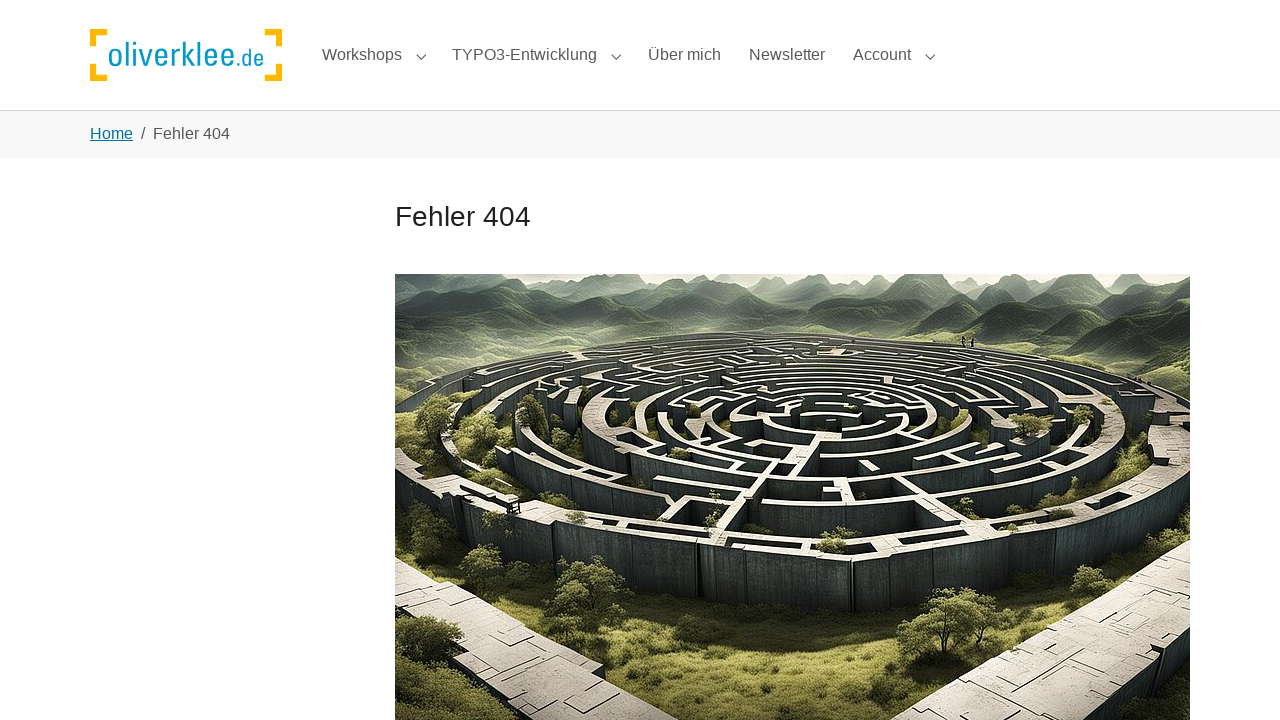

Navigated to start page at http://www.oliverklee.de/startseite.html
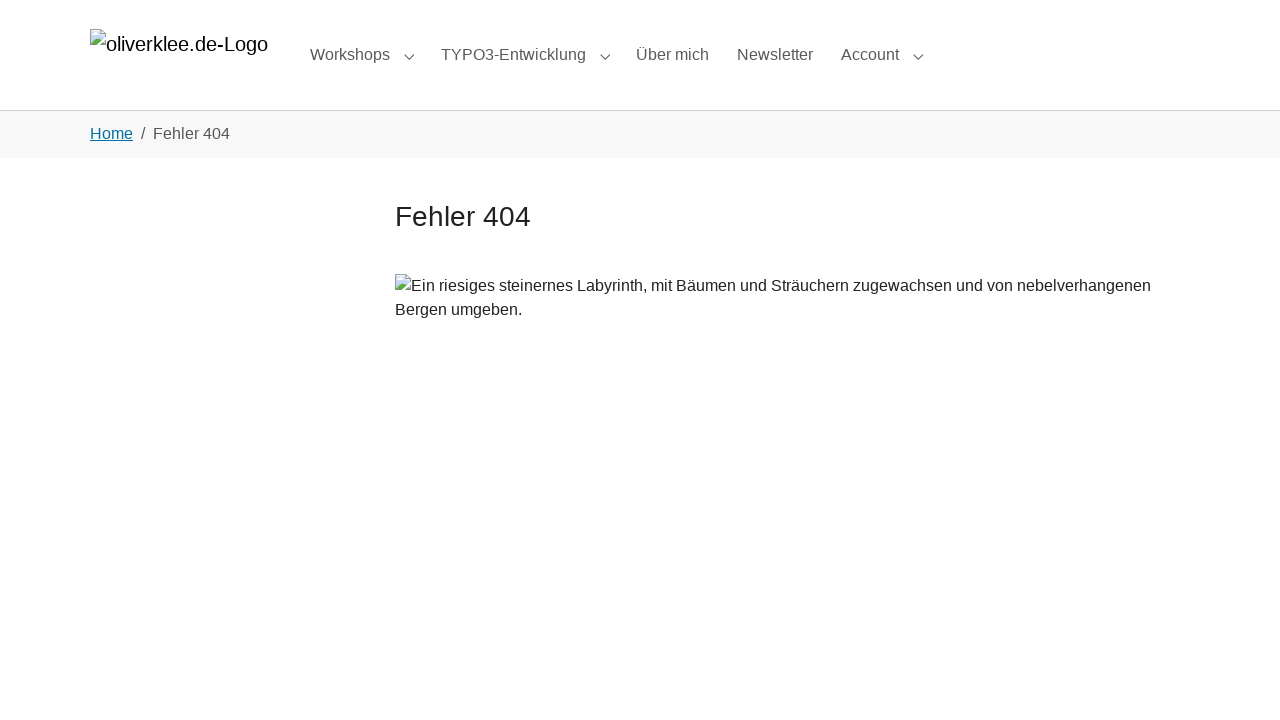

Clicked on the Impressum (imprint) link at (232, 578) on text=Impressum
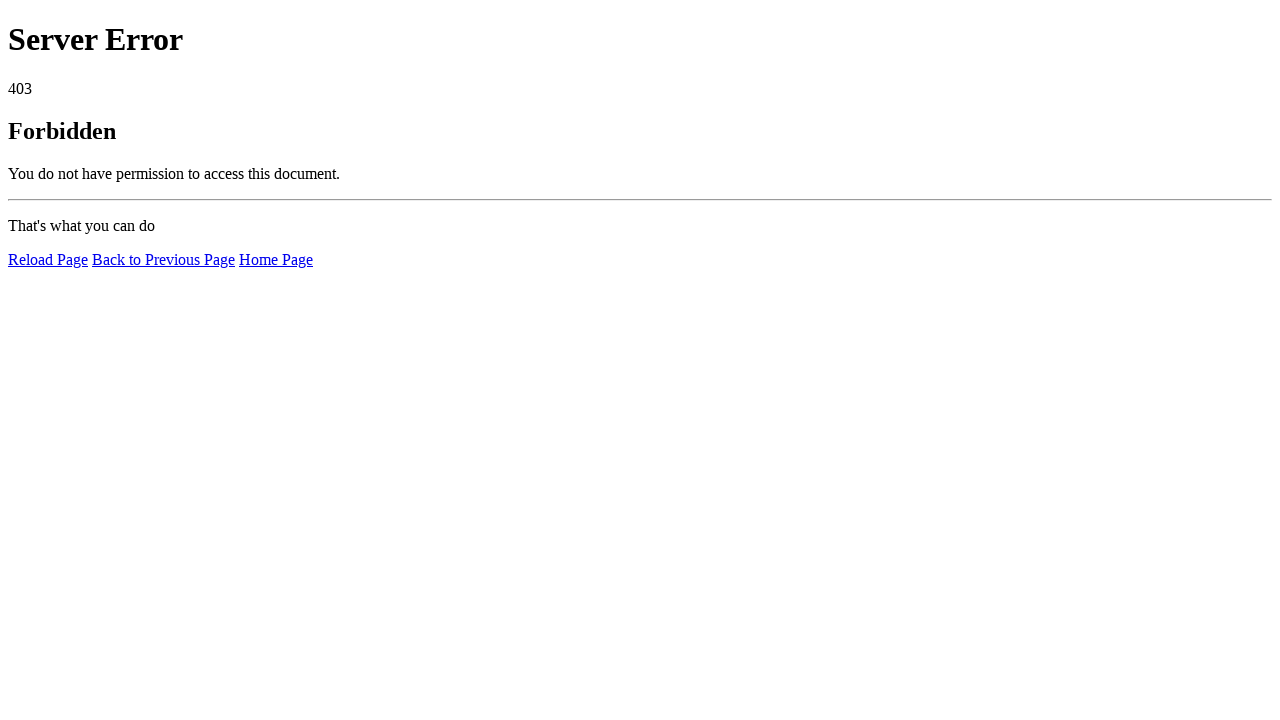

Page load completed after clicking Impressum link
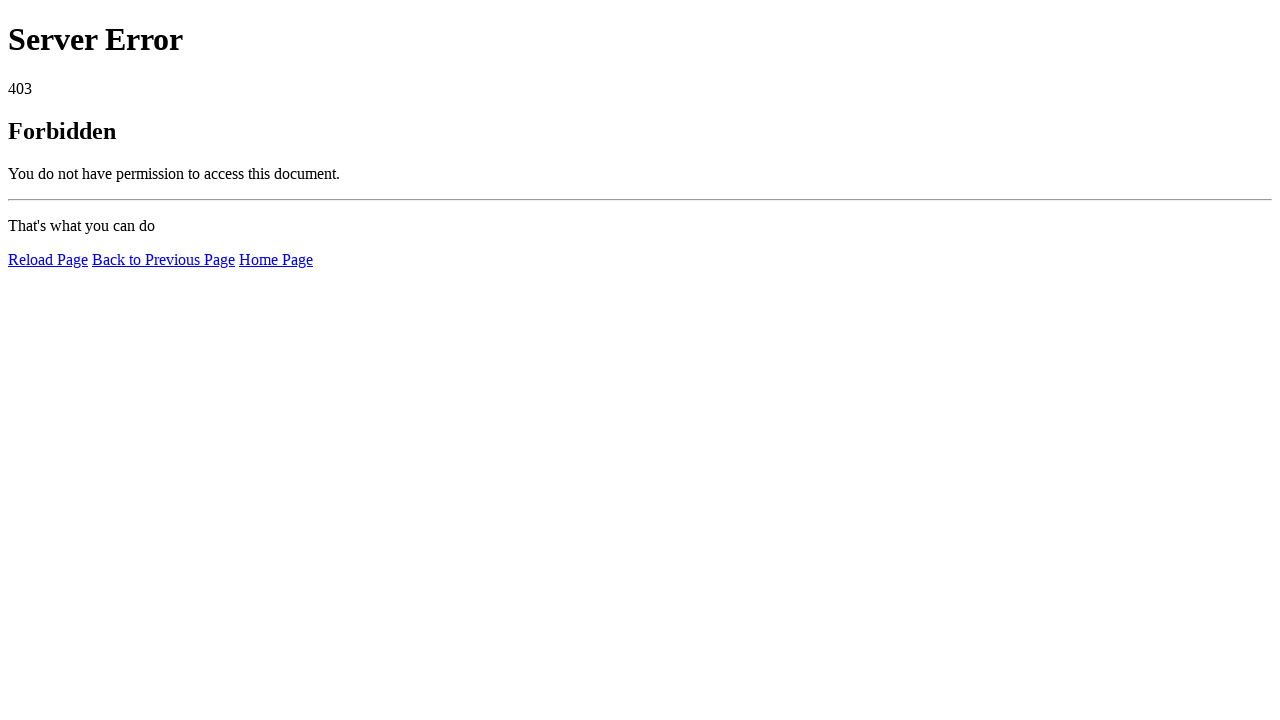

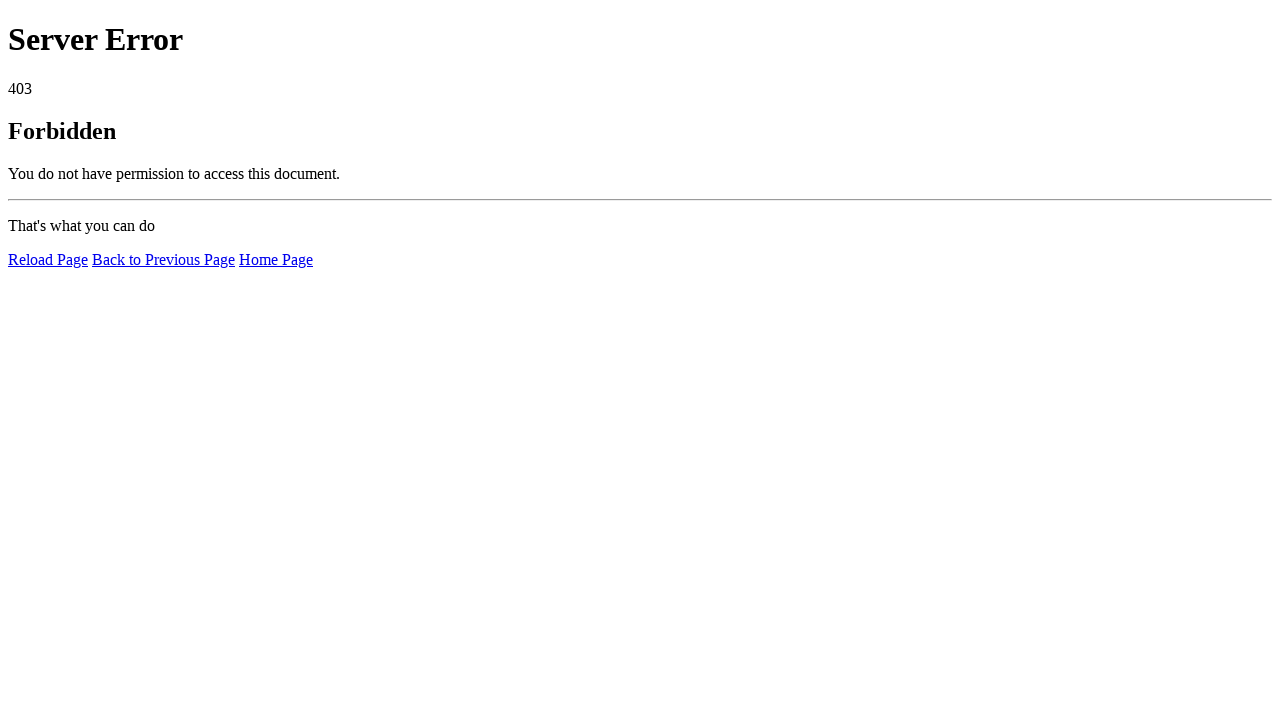